Tests Google login page by entering text into the identifier field using name attribute

Starting URL: https://accounts.google.com/ServiceLogin/identifier?service=mail&passive=true&rm=false&continue=https%3A%2F%2Fmail.google.com%2Fmail%2F&ss=1&scc=1&ltmpl=default&ltmplcache=2&emr=1&osid=1&flowName=GlifWebSignIn&flowEntry=AddSession

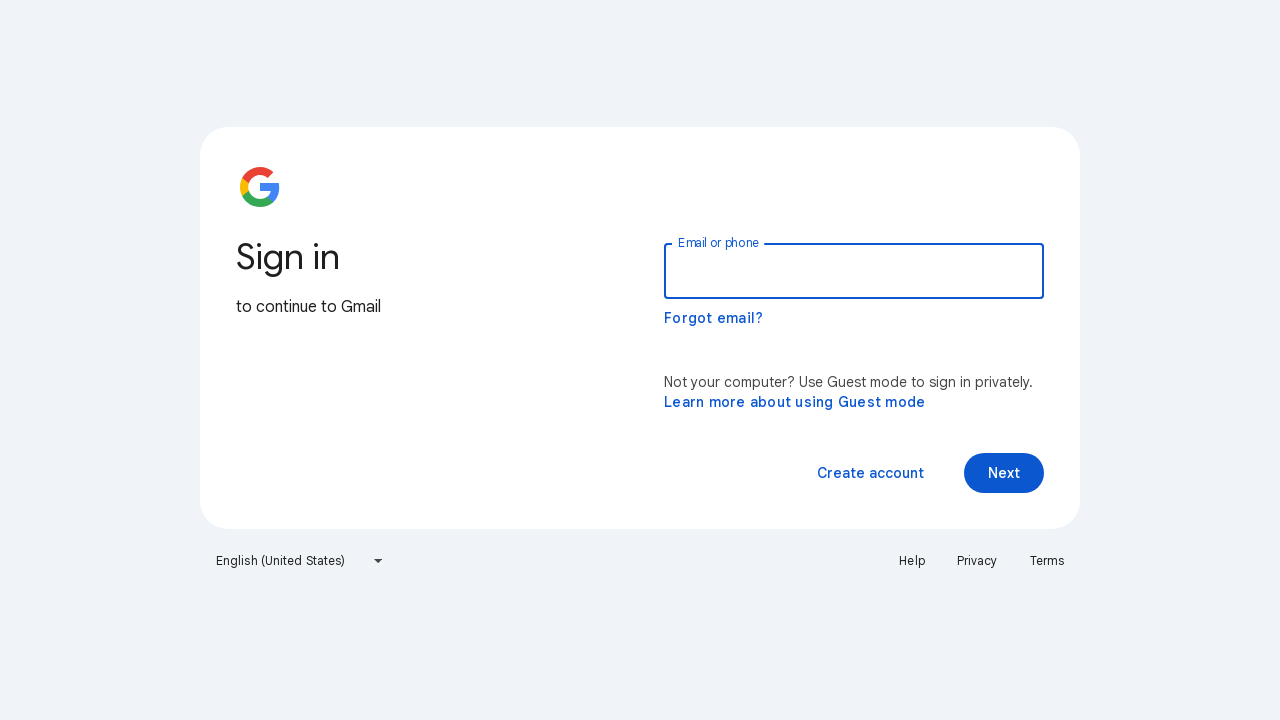

Filled identifier field with 'NameLocator' using name attribute on input[name='identifier']
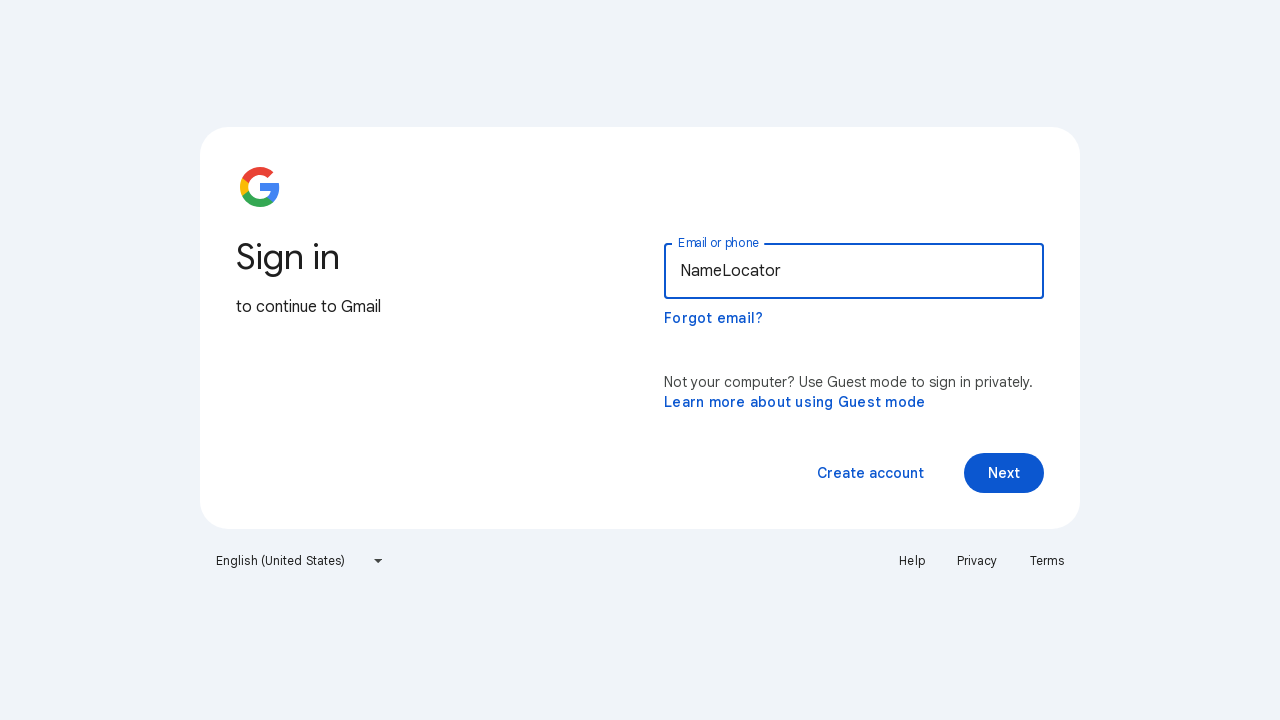

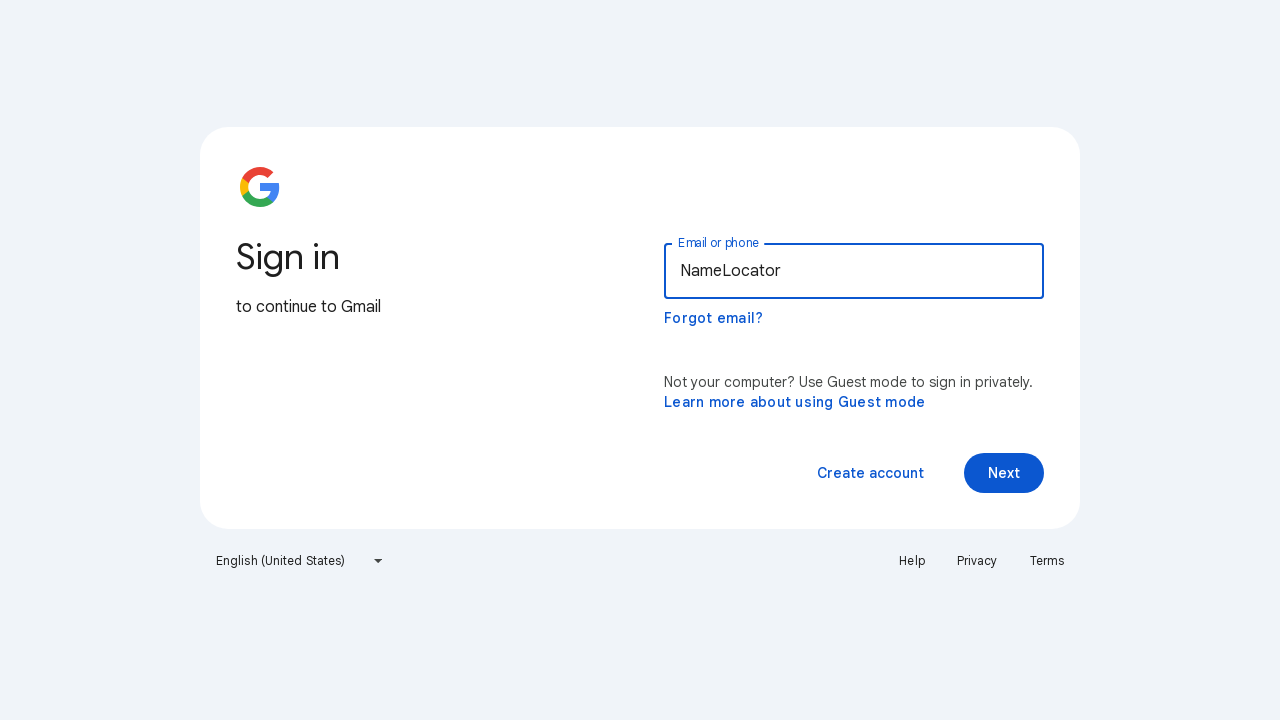